Navigates to the Hindustan Pencils website and verifies the page loads successfully

Starting URL: https://www.hindustanpencils.com/

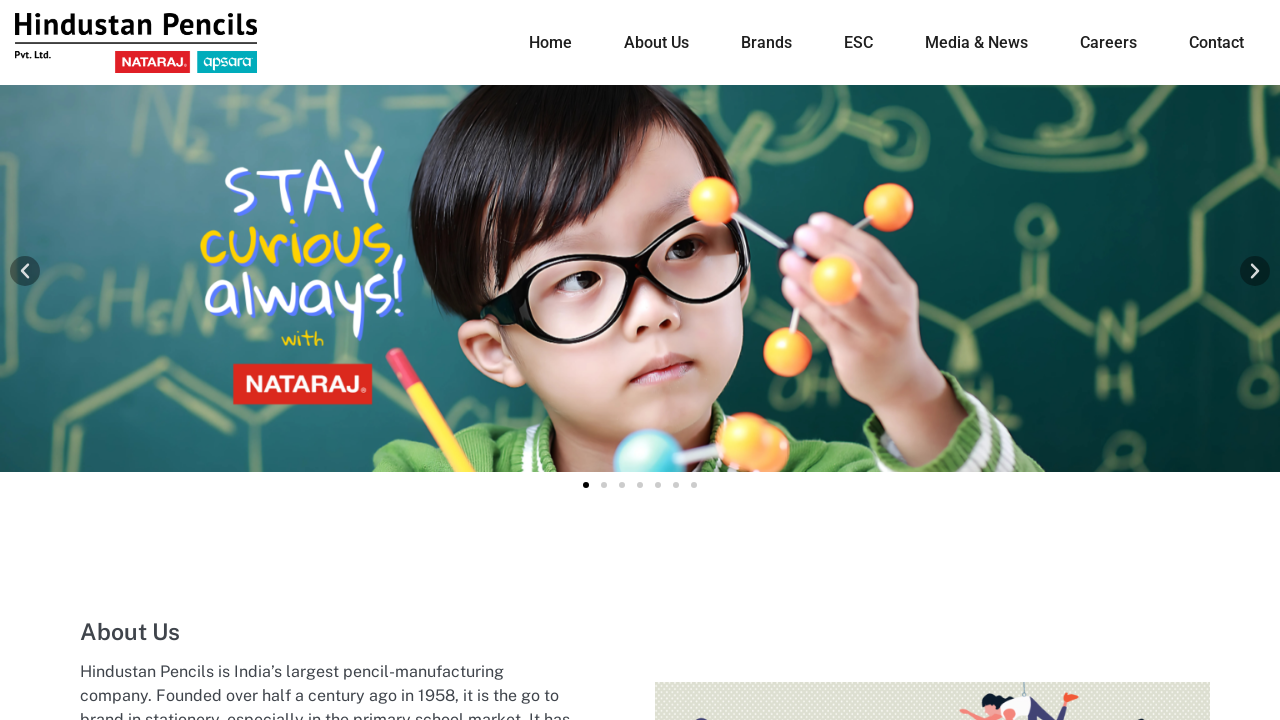

Waited for DOM content to load on Hindustan Pencils website
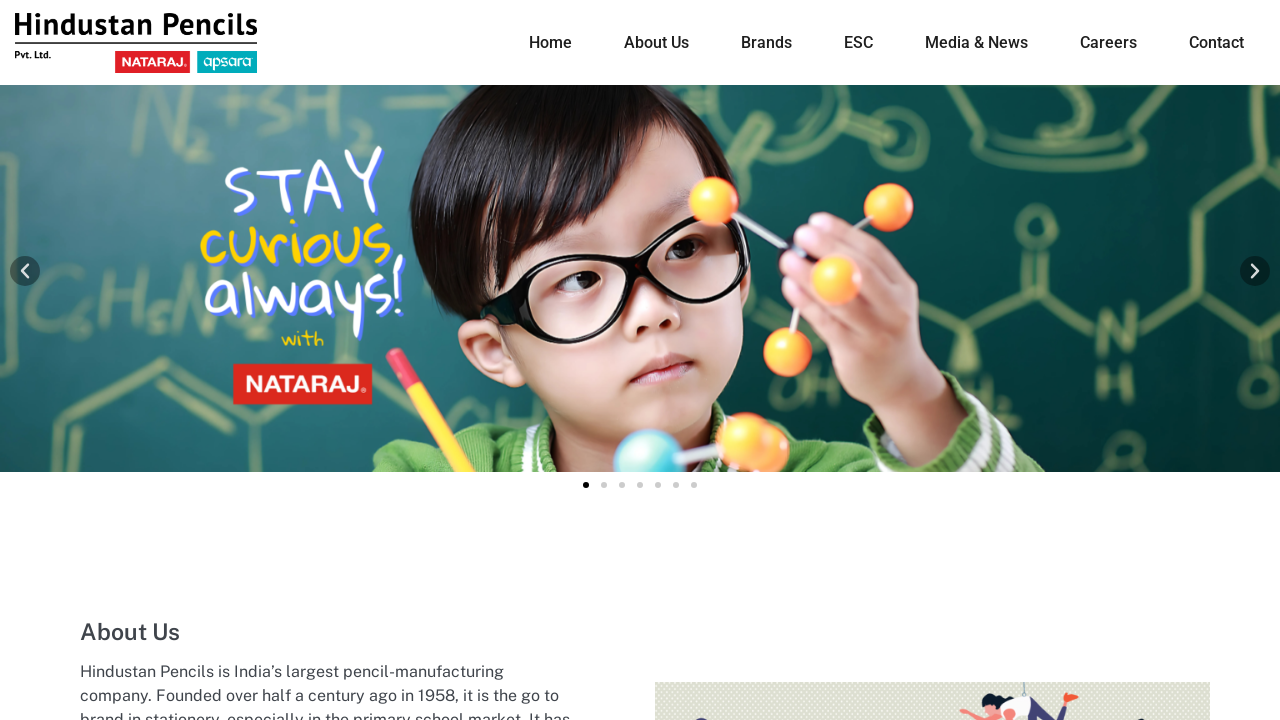

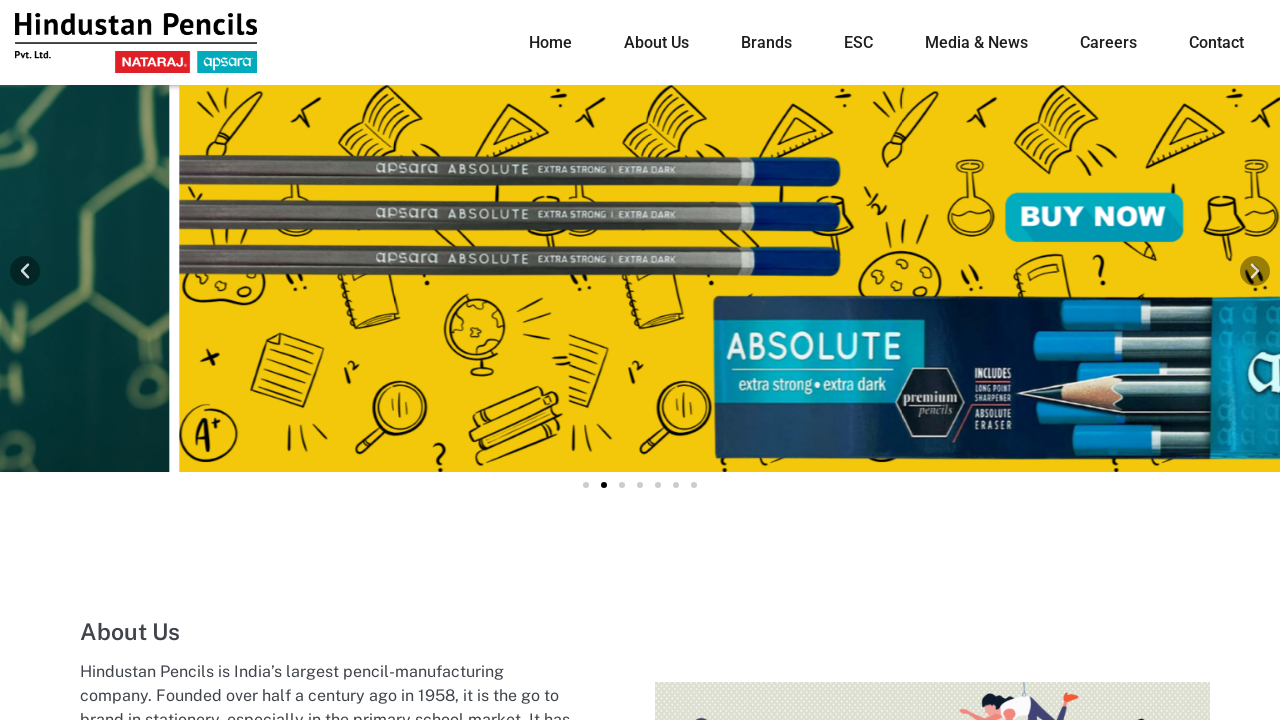